Tests window handling by verifying page text and title, clicking a link that opens a new window, switching to the new window, and verifying the new window's title.

Starting URL: https://the-internet.herokuapp.com/windows

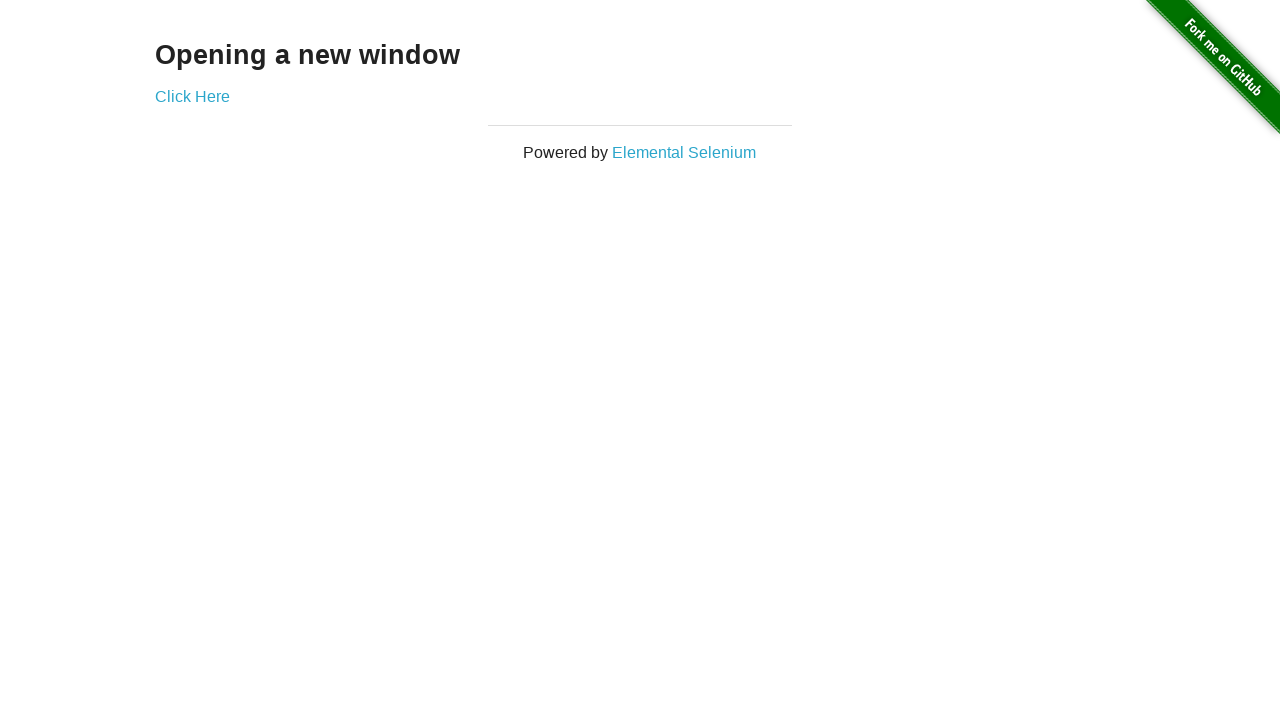

Verified 'Opening a new window' text is present on the page
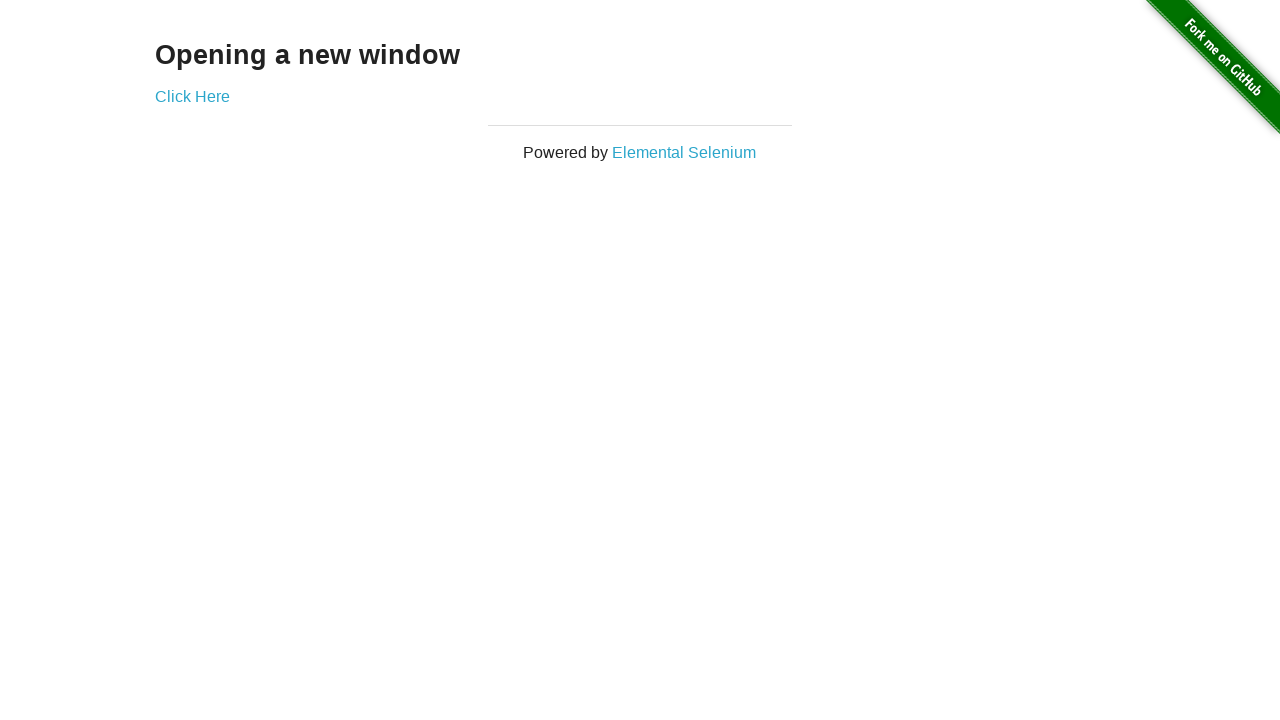

Verified page title is 'The Internet'
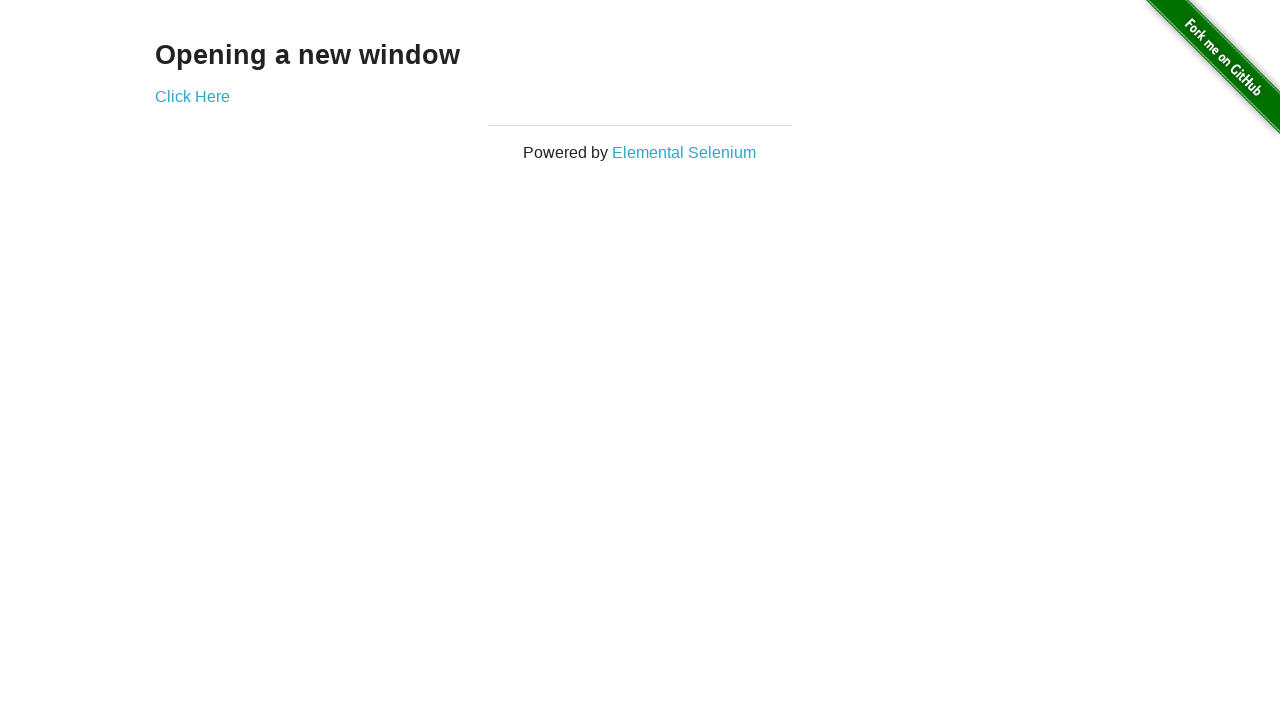

Clicked 'Click Here' link to open a new window at (192, 96) on text=Click Here
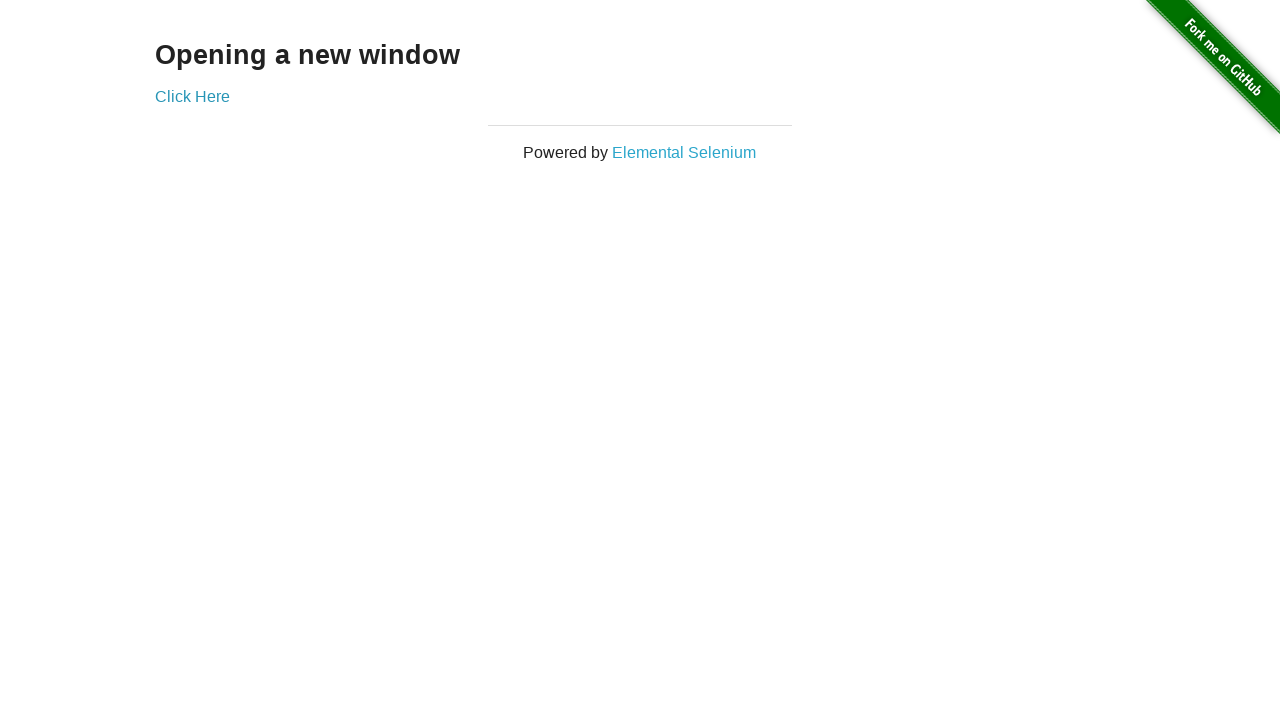

Switched to the newly opened window
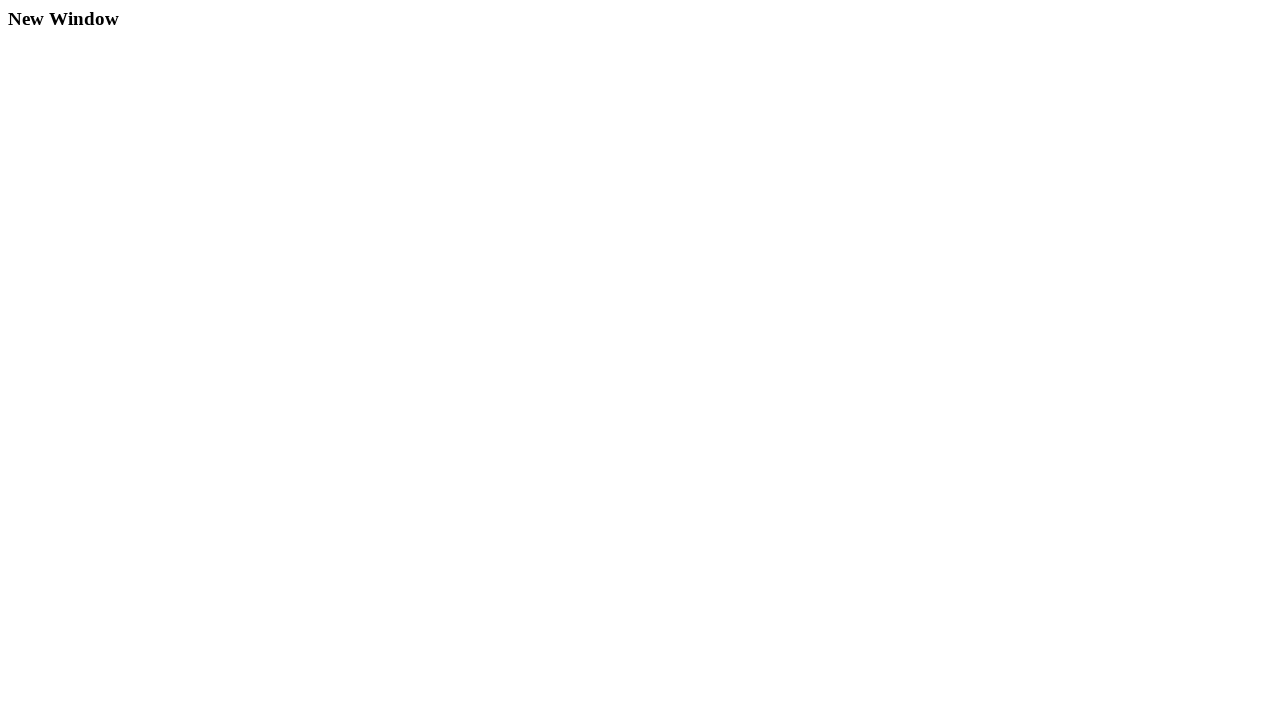

New window finished loading
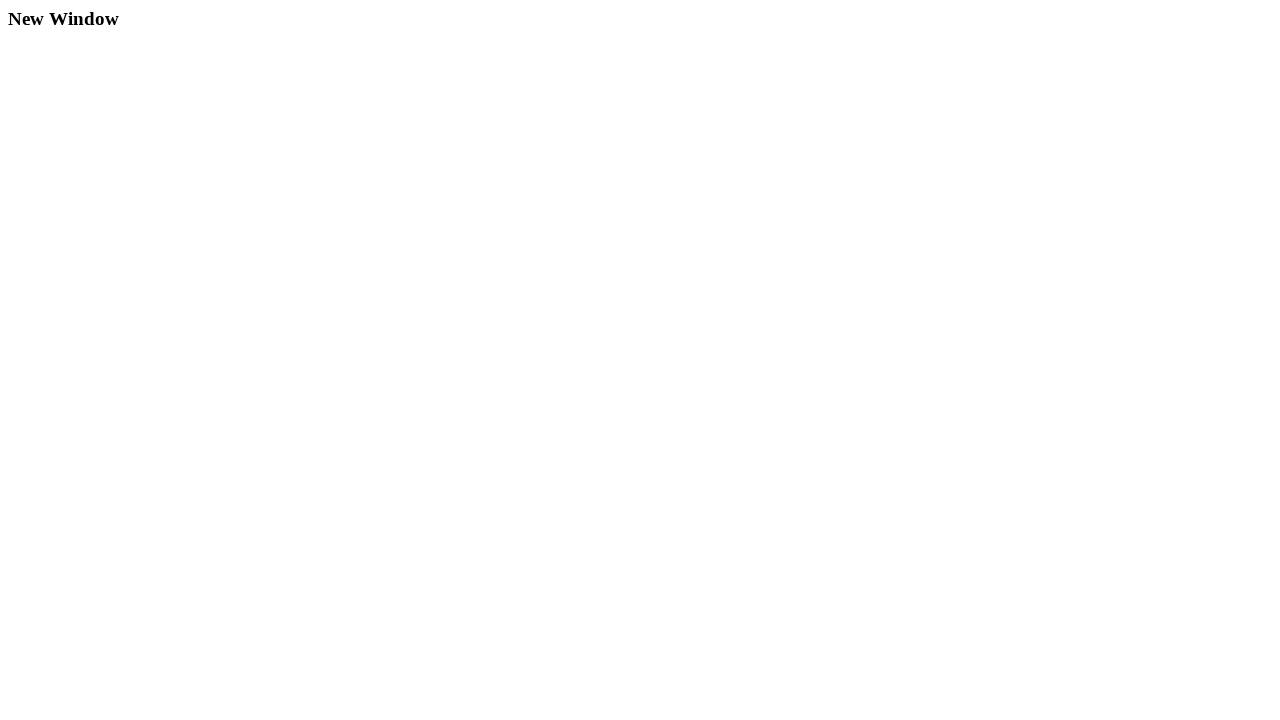

Verified new window title is 'New Window'
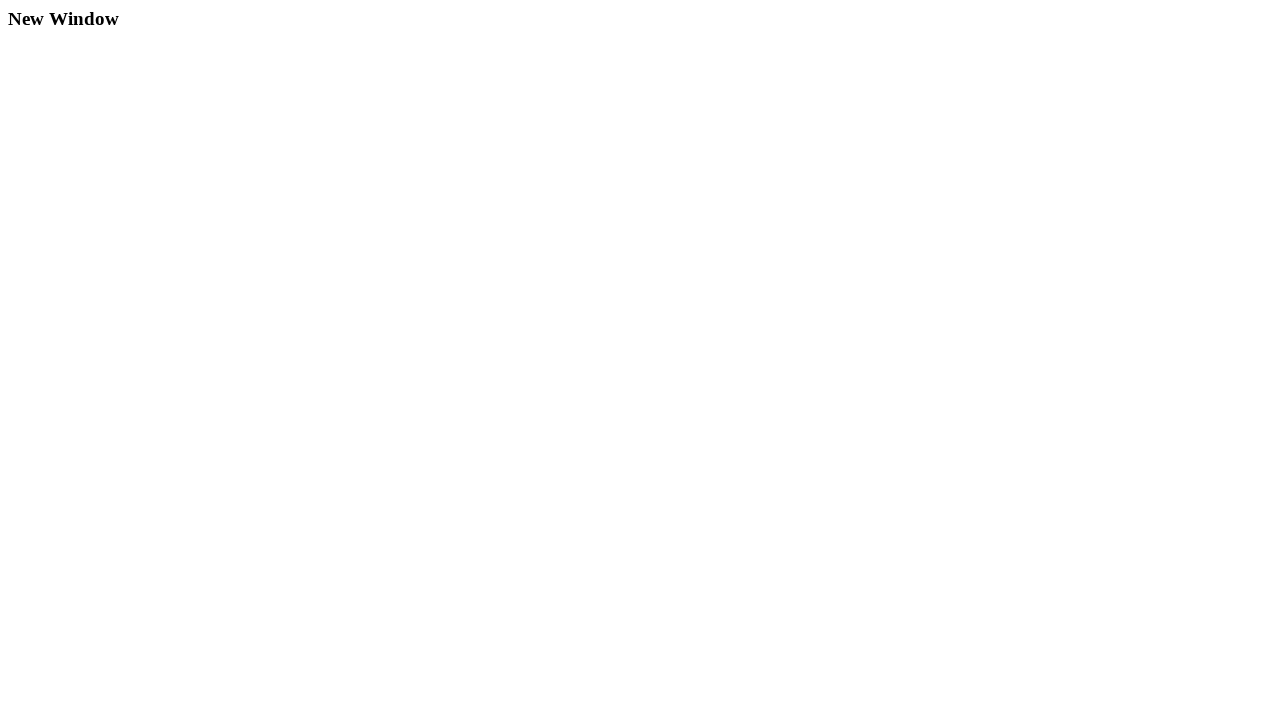

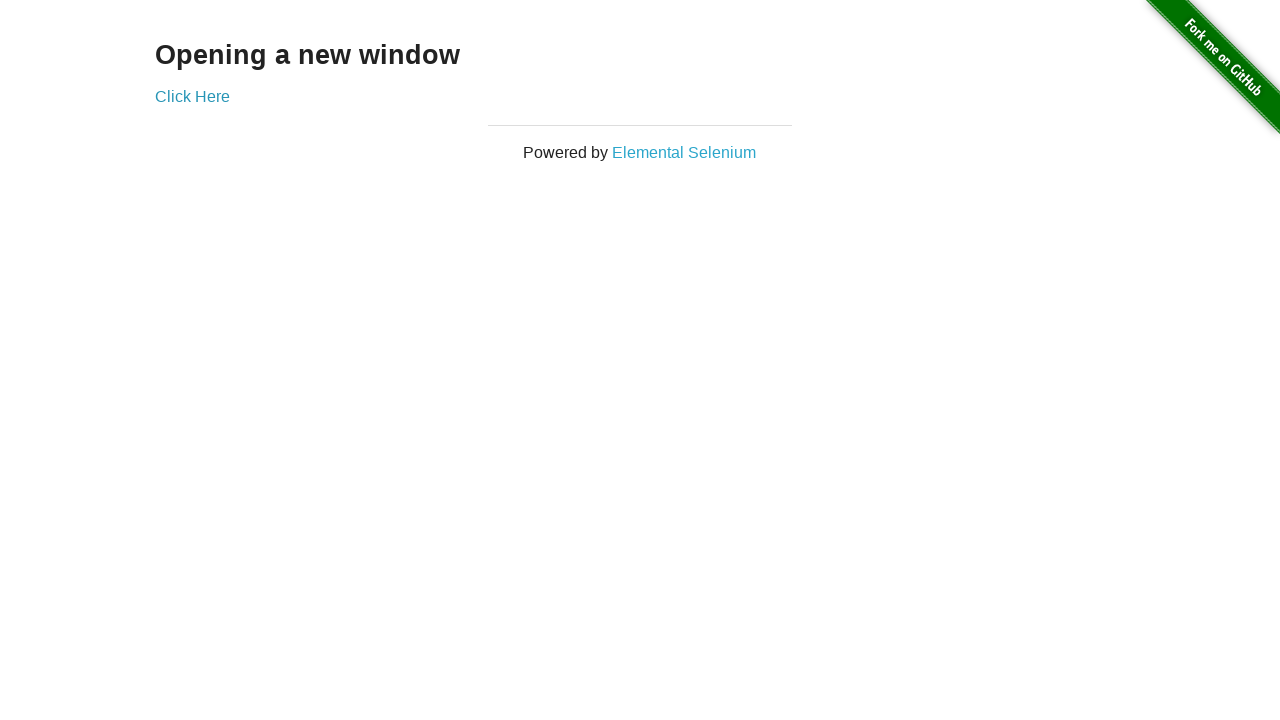